Tests drag and drop functionality on jQuery UI demo page by dragging an element into a droppable area

Starting URL: https://jqueryui.com/droppable/

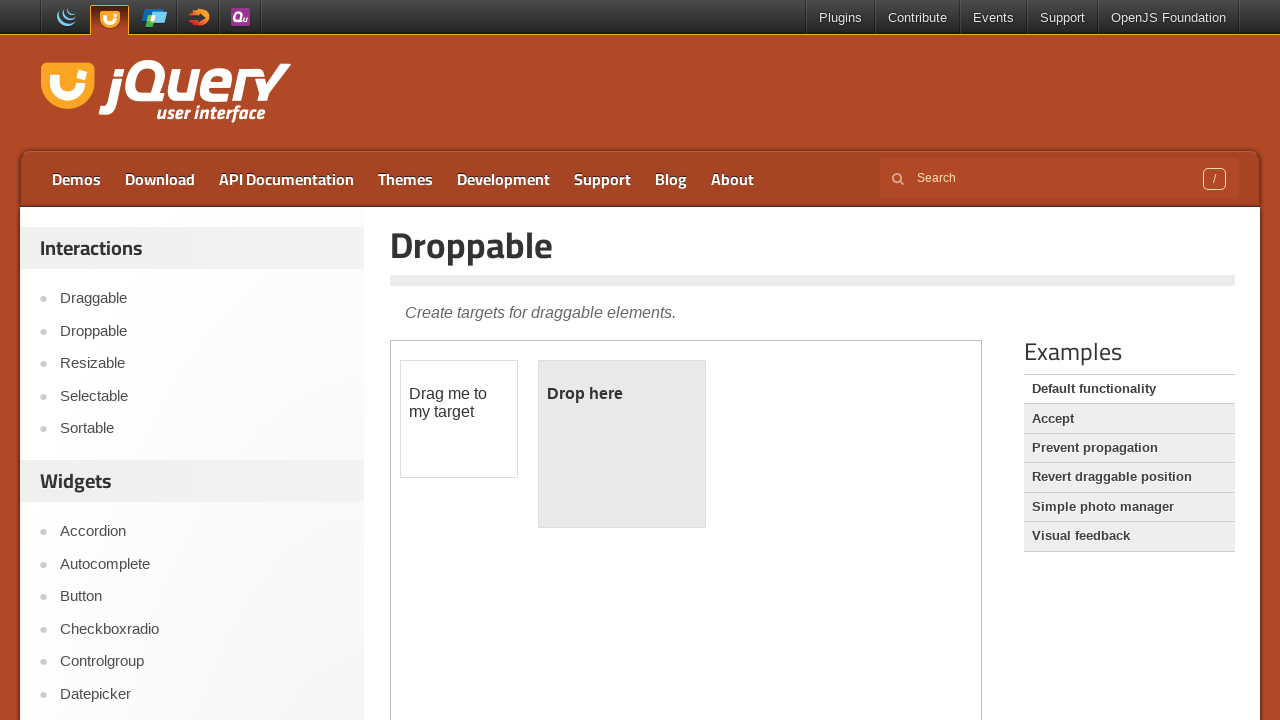

Located the demo iframe
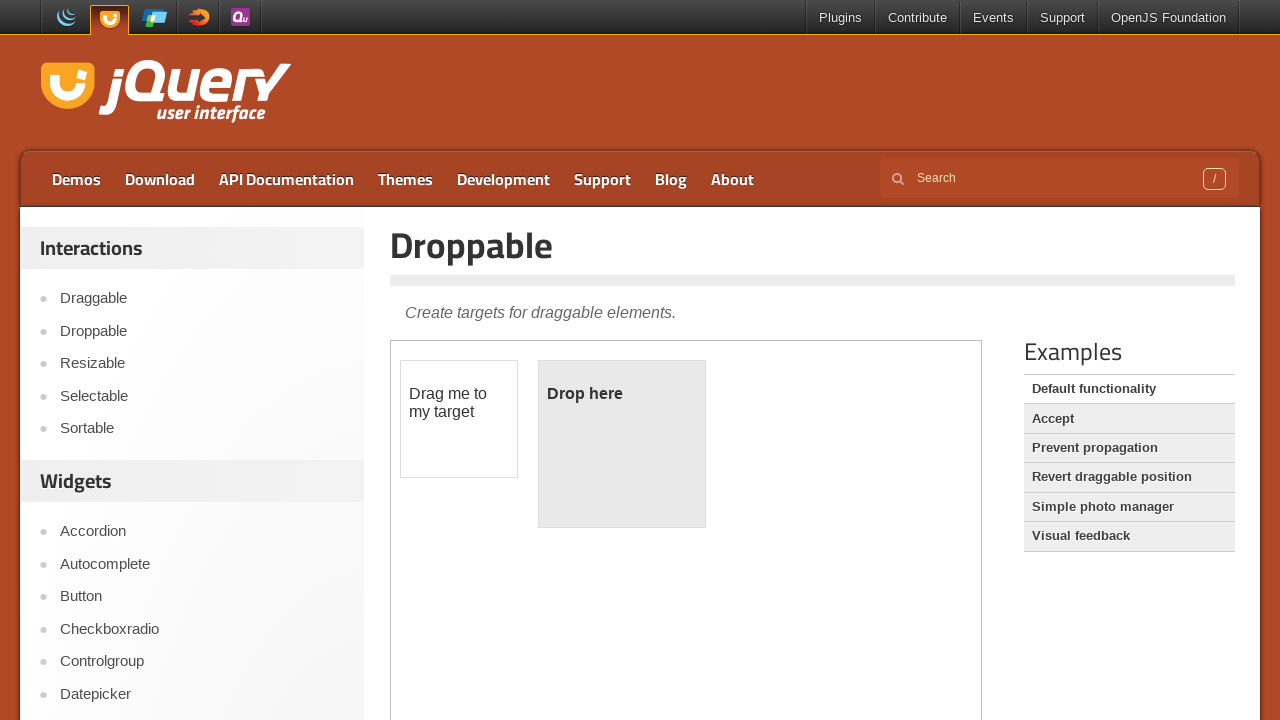

Located the draggable element
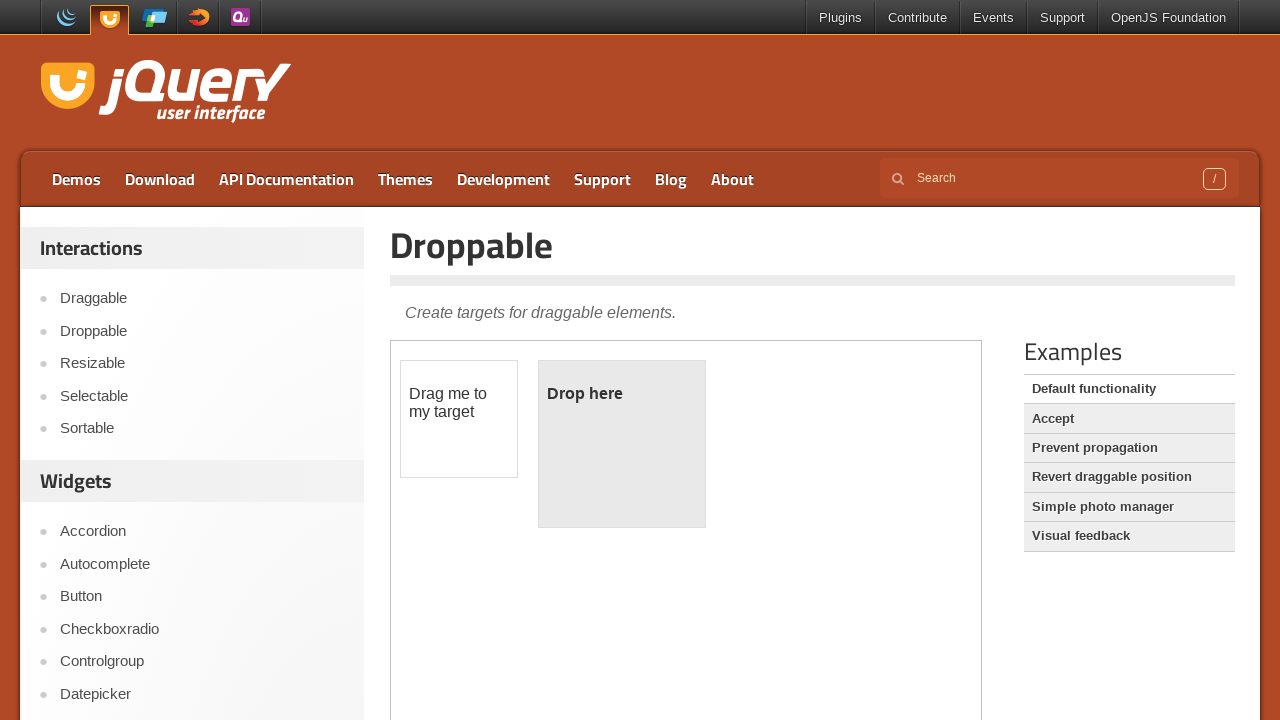

Located the droppable element
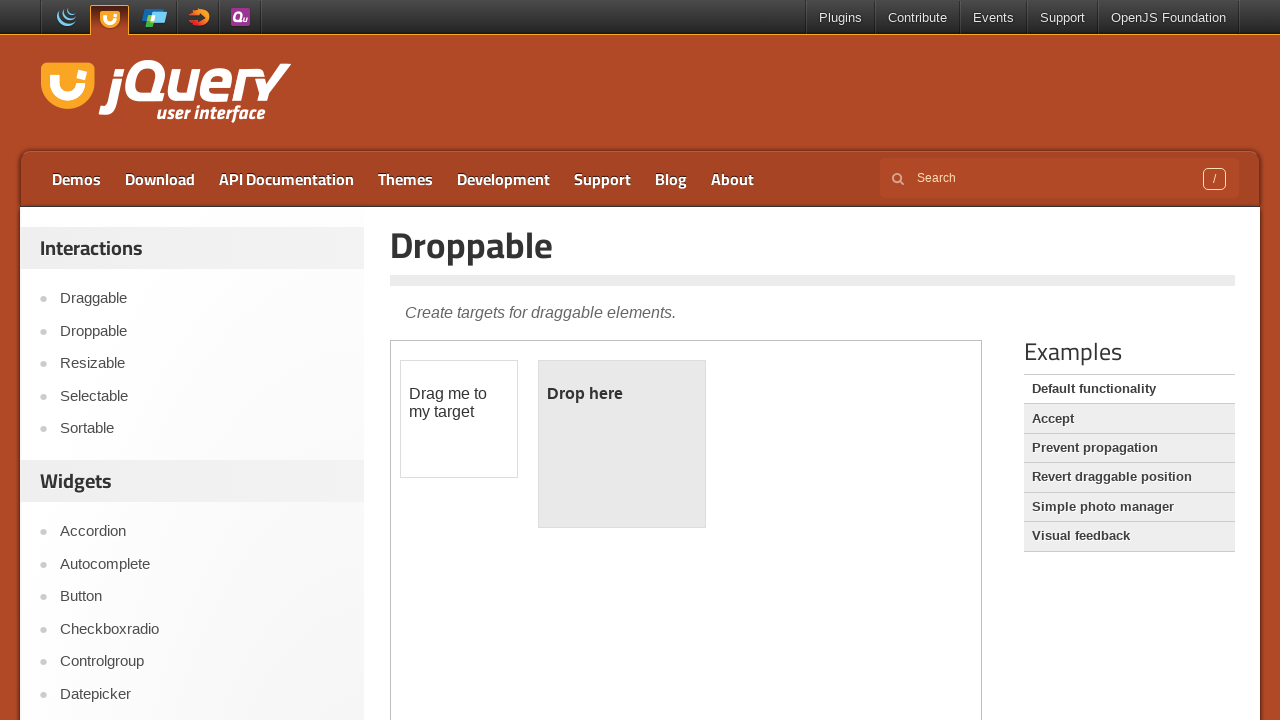

Dragged element into droppable area at (622, 444)
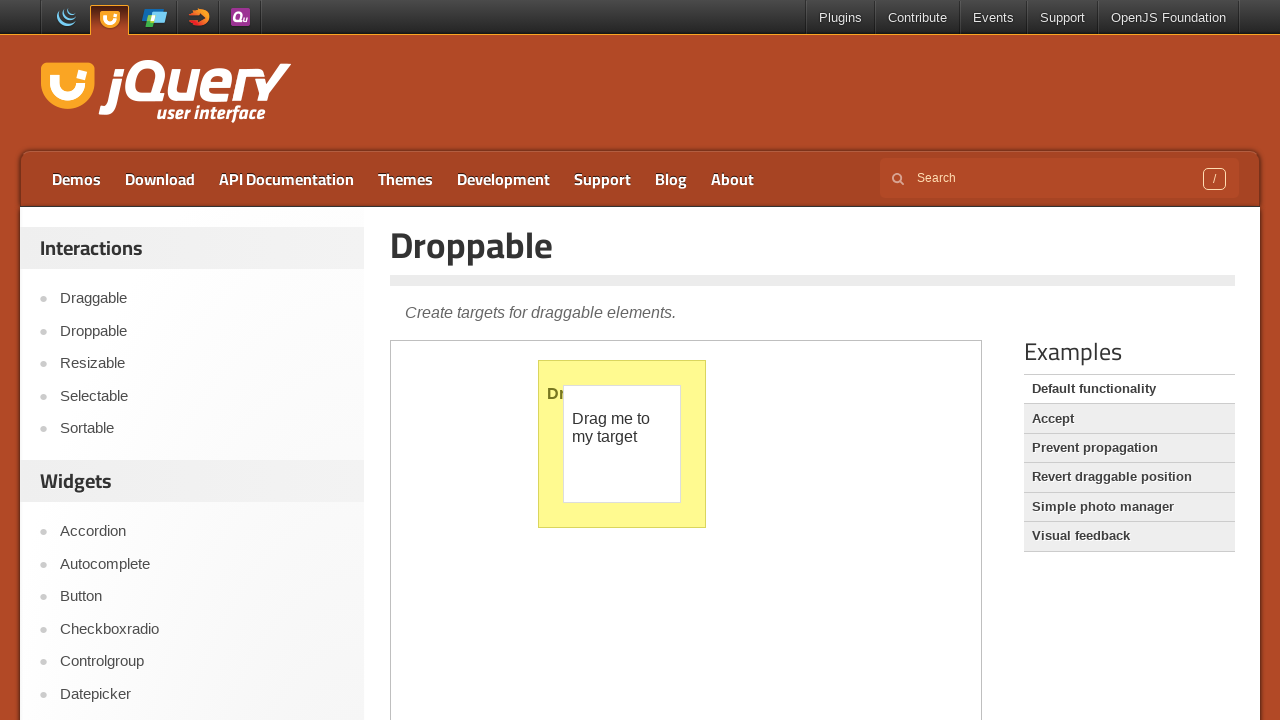

Waited for drop action to complete
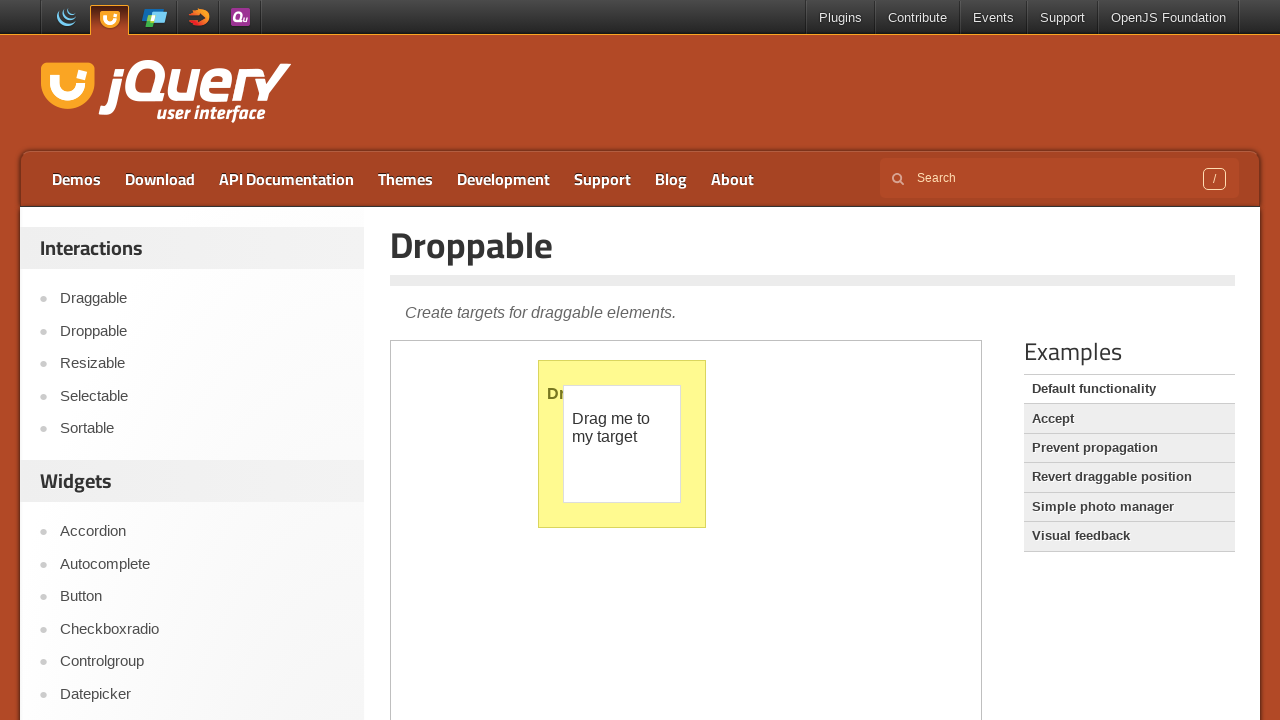

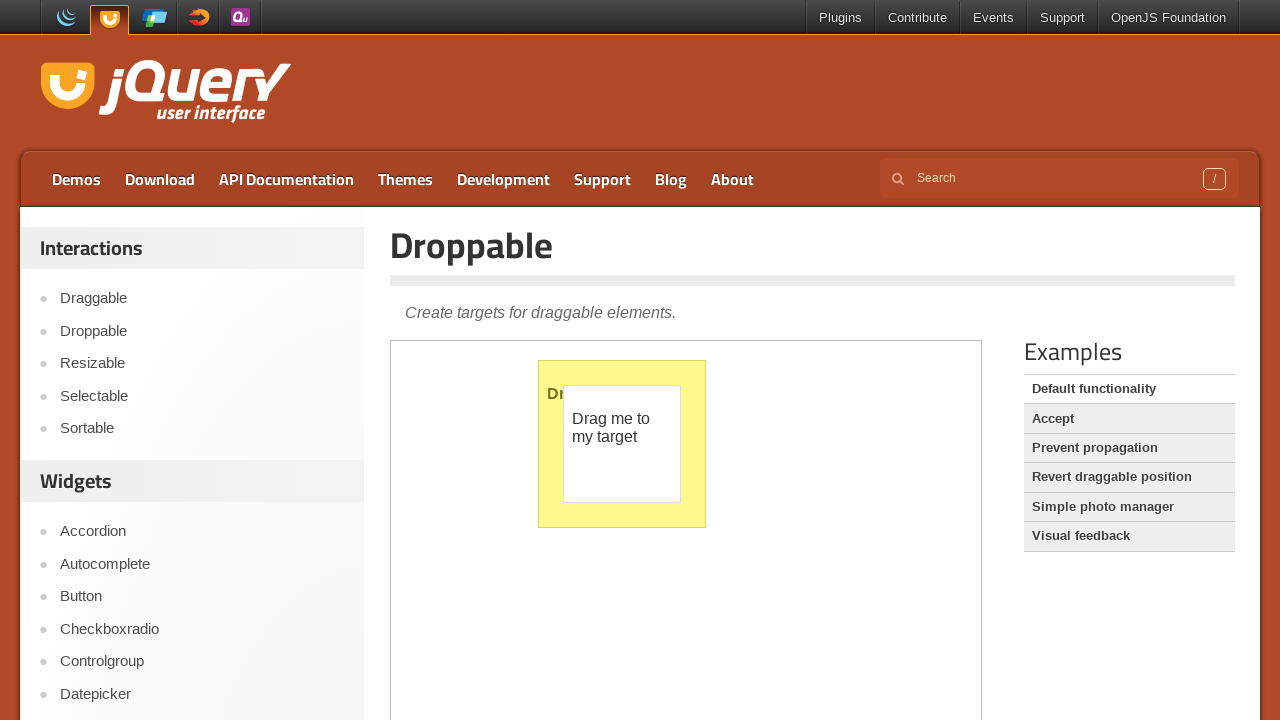